Tests quote form submission with second and third checkboxes selected

Starting URL: https://removalsorpington.co.uk/

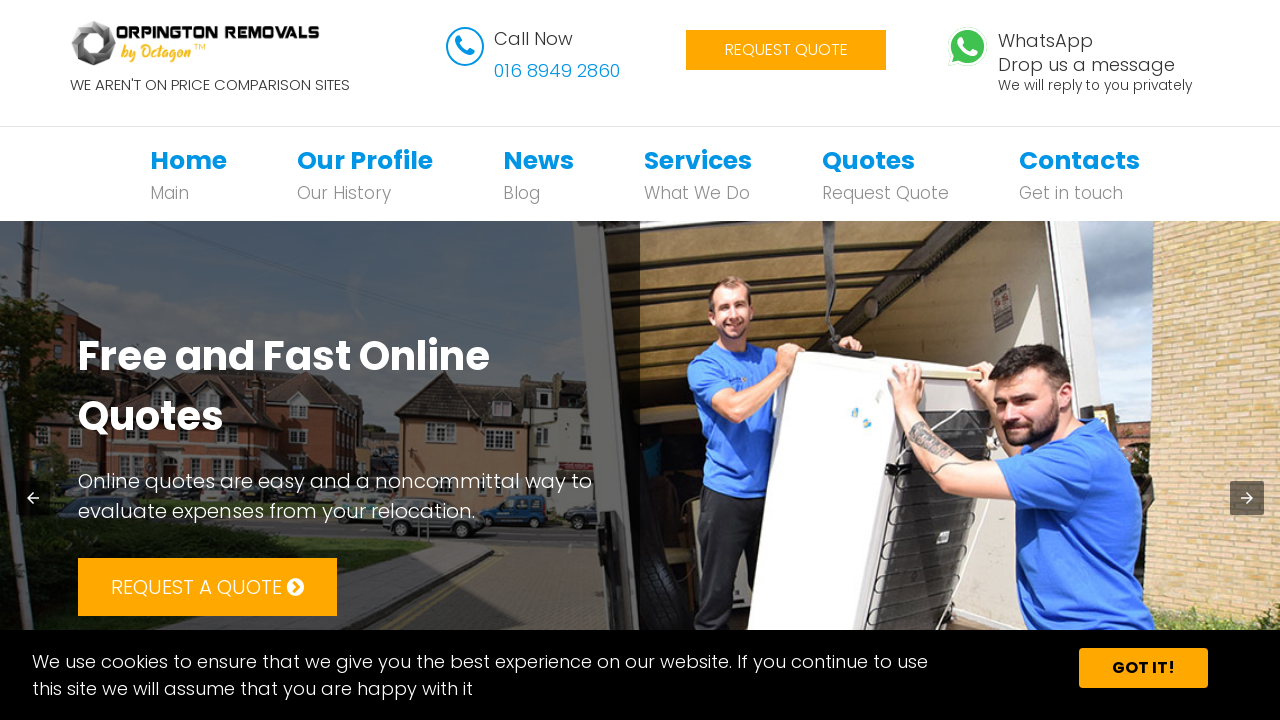

Clicked Quote navigation link at (868, 160) on xpath=//*[@id='bs-example-navbar-collapse-1']/ul/li[5]/a
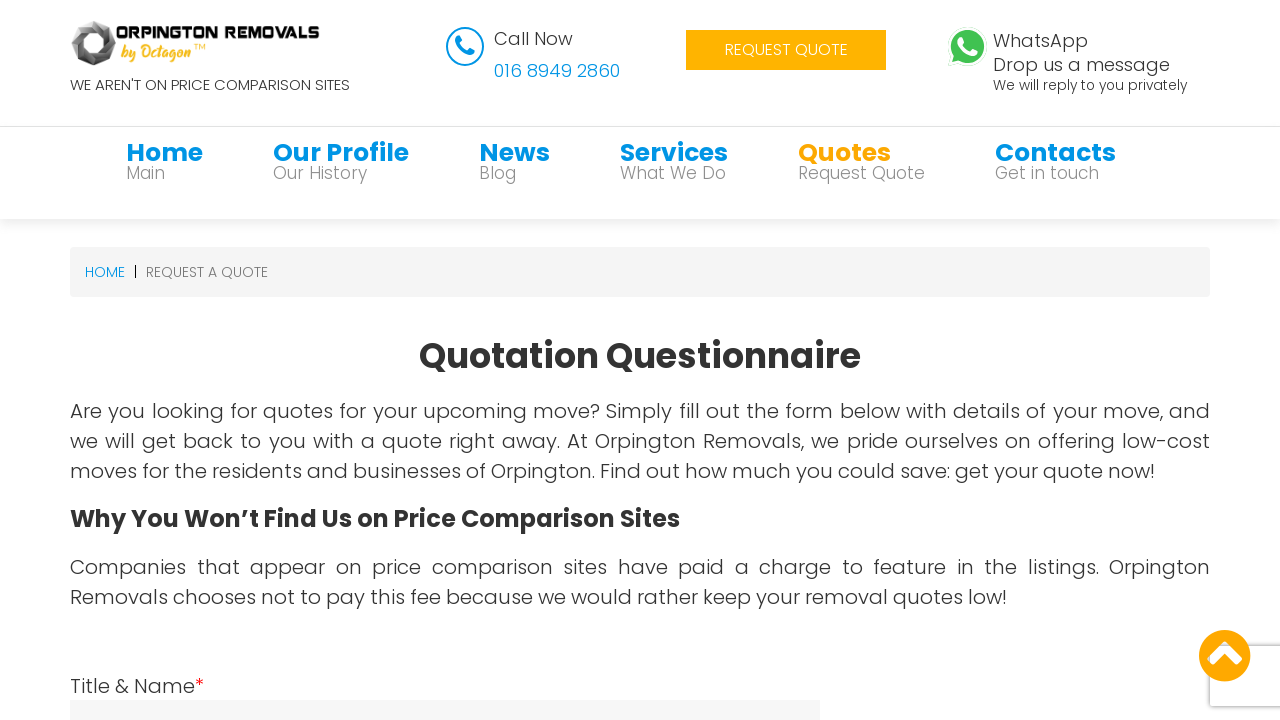

Quote form loaded
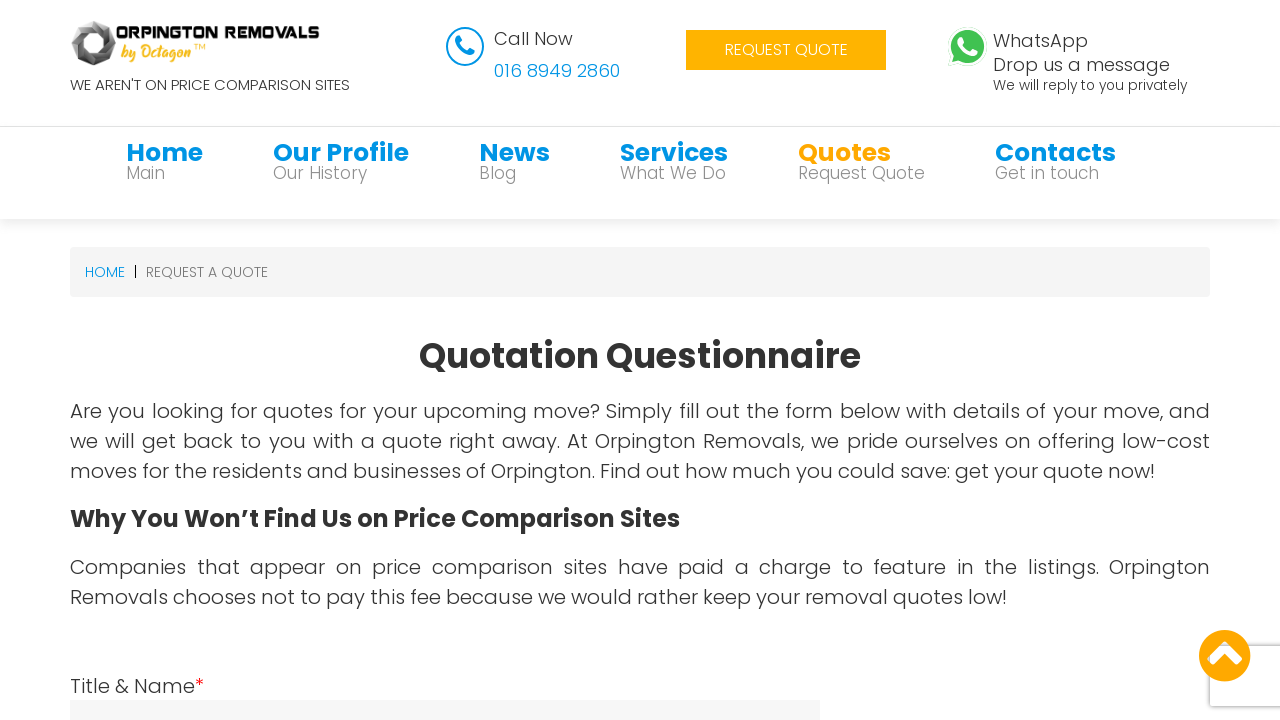

Filled name field with 'David' on #name
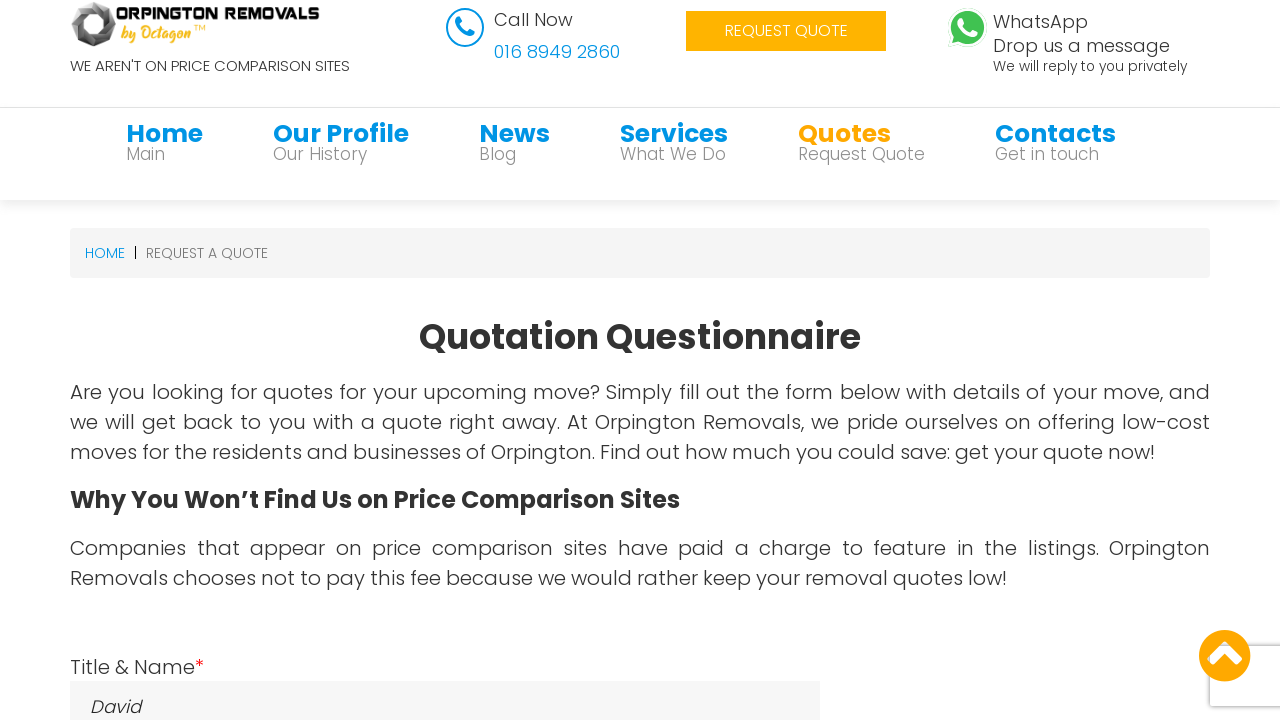

Filled telephone field with '01234567894' on #telephone
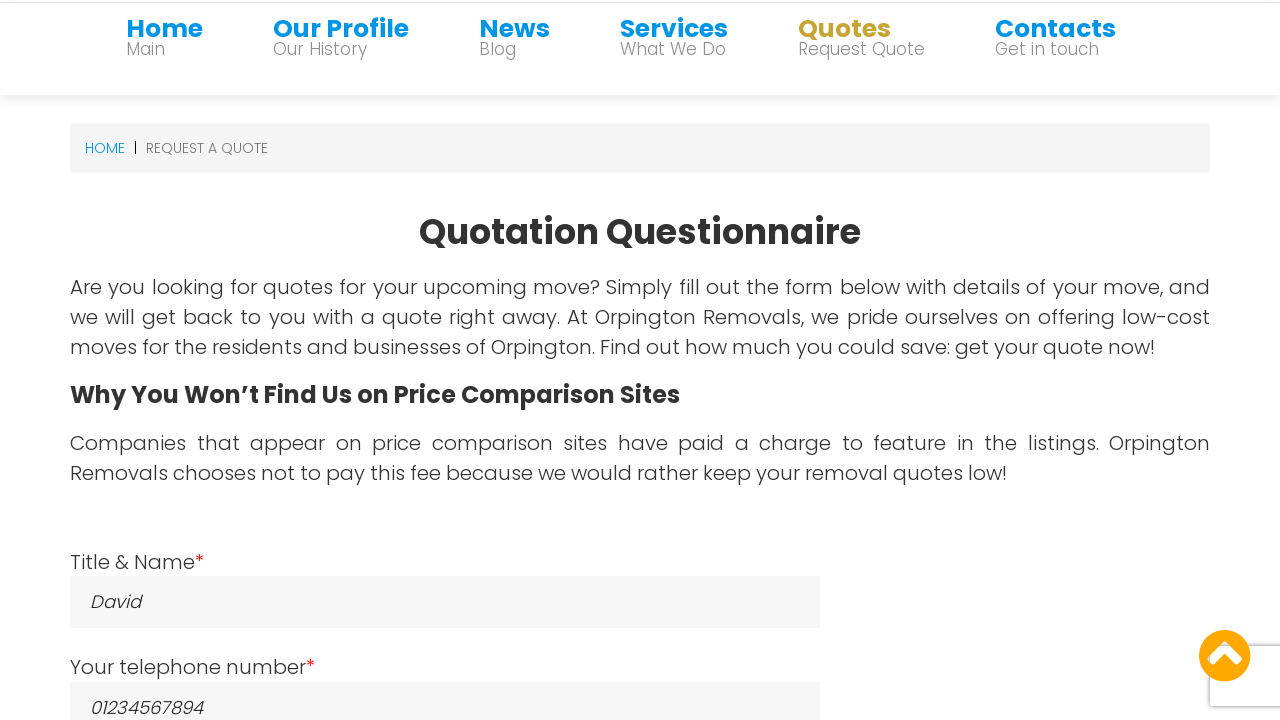

Filled email field with 'andrewsdaniel049@gmail.com' on #email
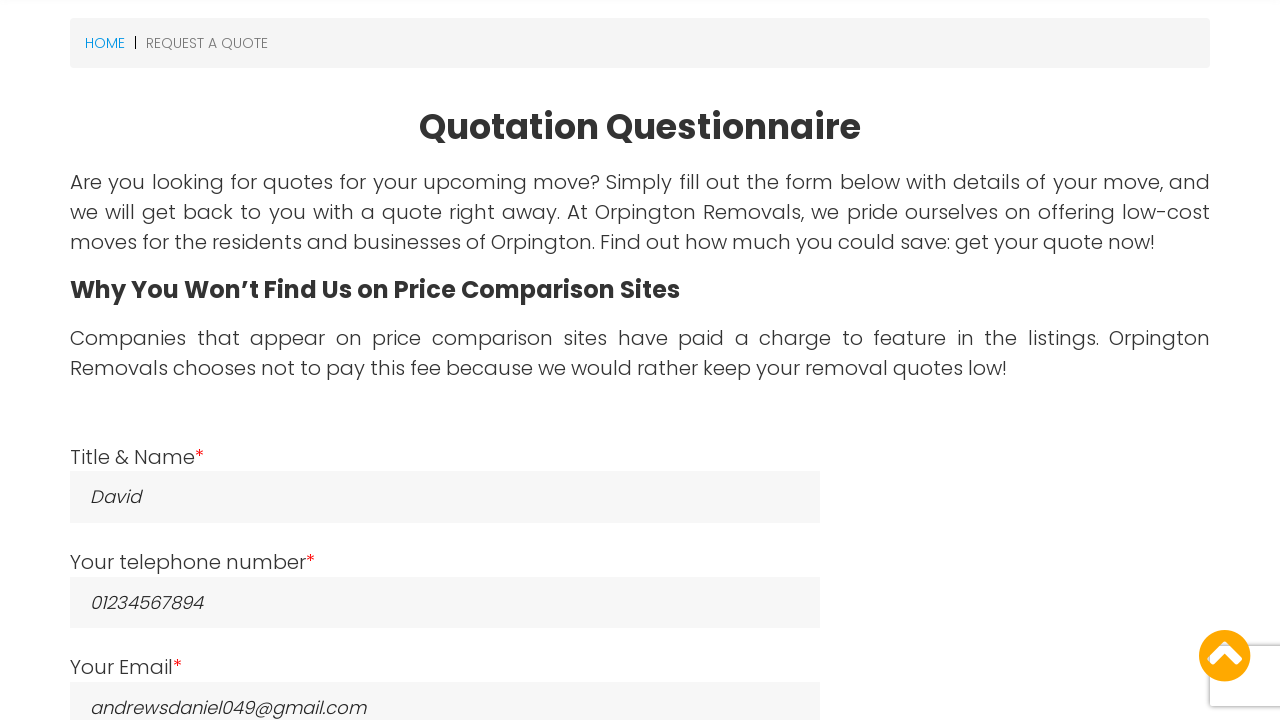

Filled from field with 'East London, London, E' on #from
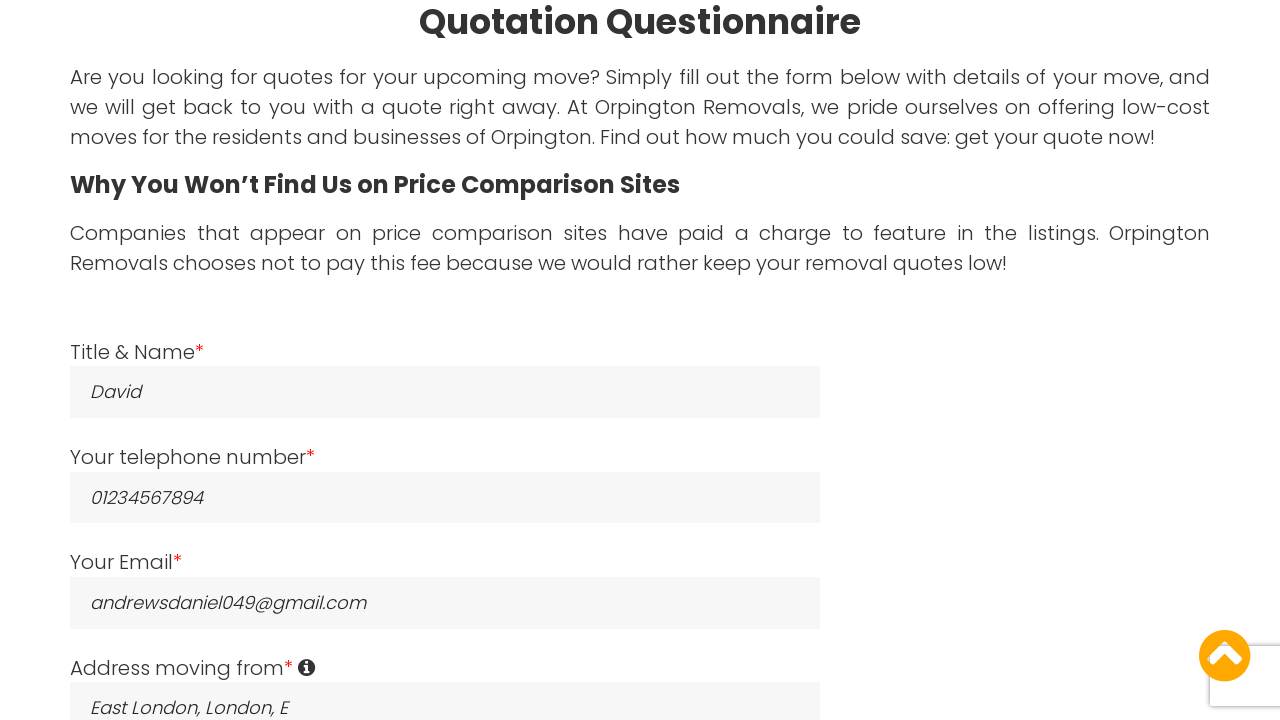

Filled destination field with 'Boltan, Boltan, BL' on #destination
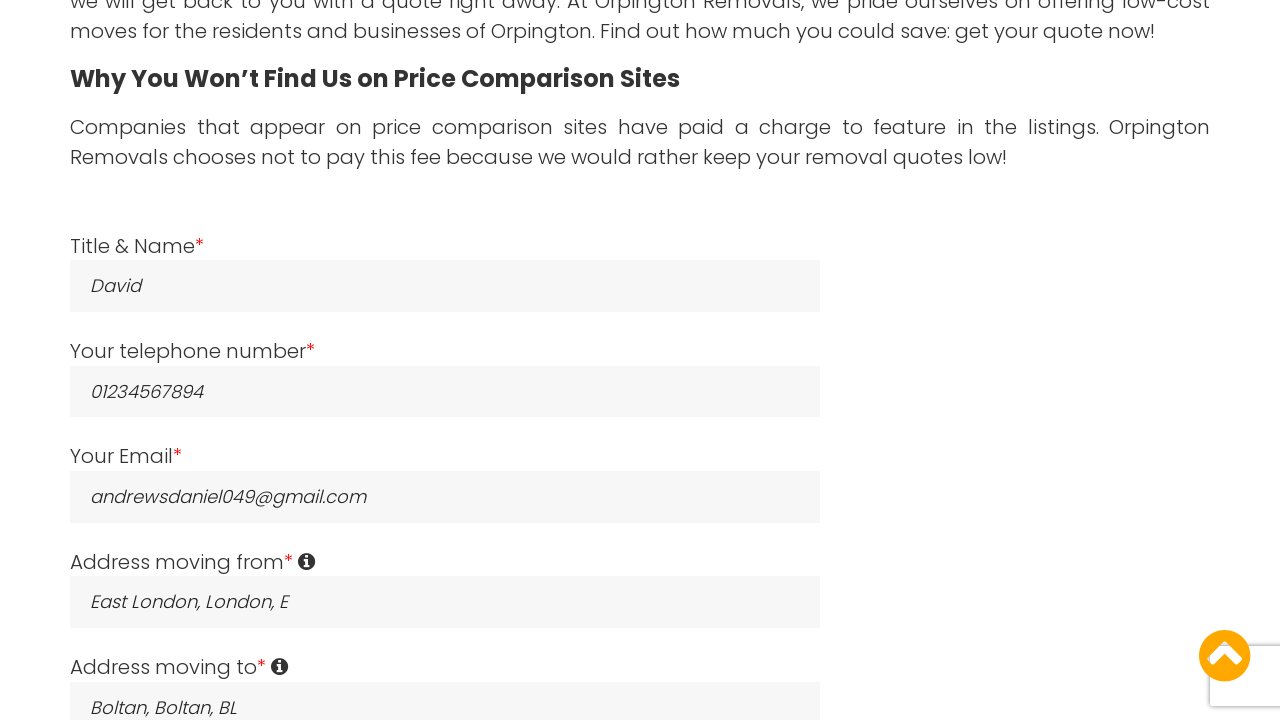

Filled date field with '28/09/2022' on #date
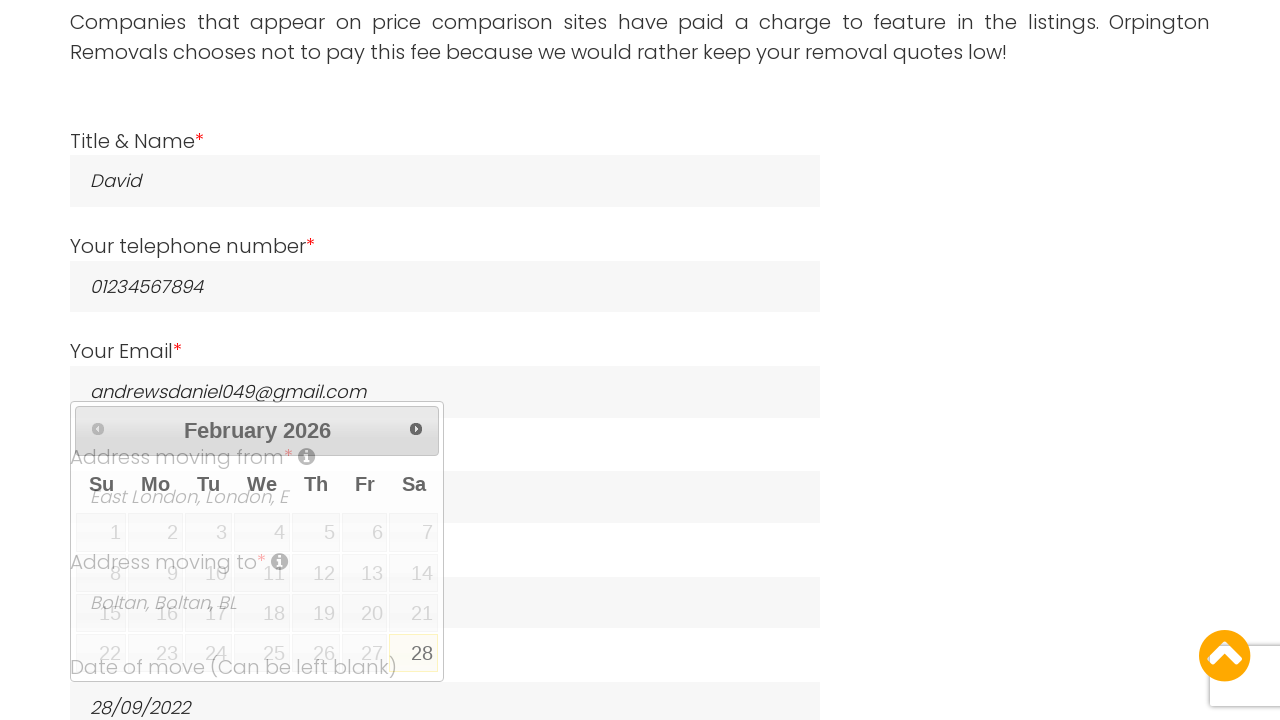

Filled number of moving field with '05' on #number_of_moving
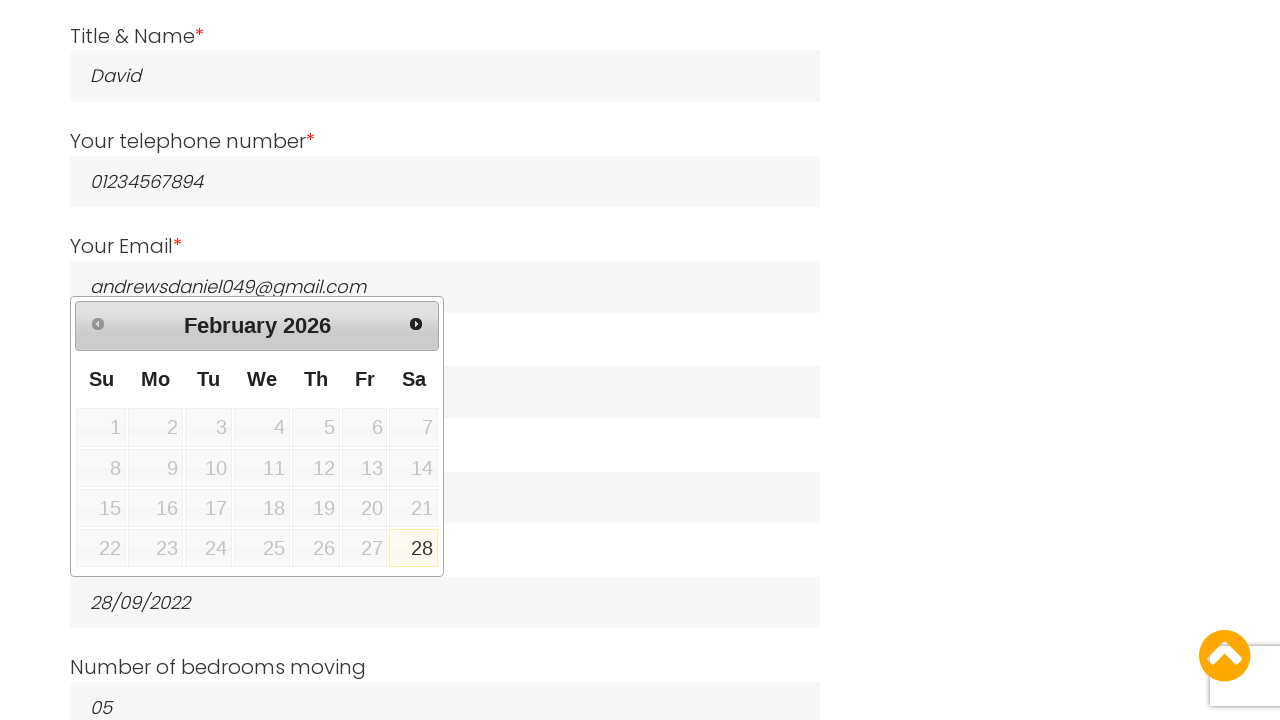

Filled furniture list field with 'Bed,Sofa,TV' on #furniture_list
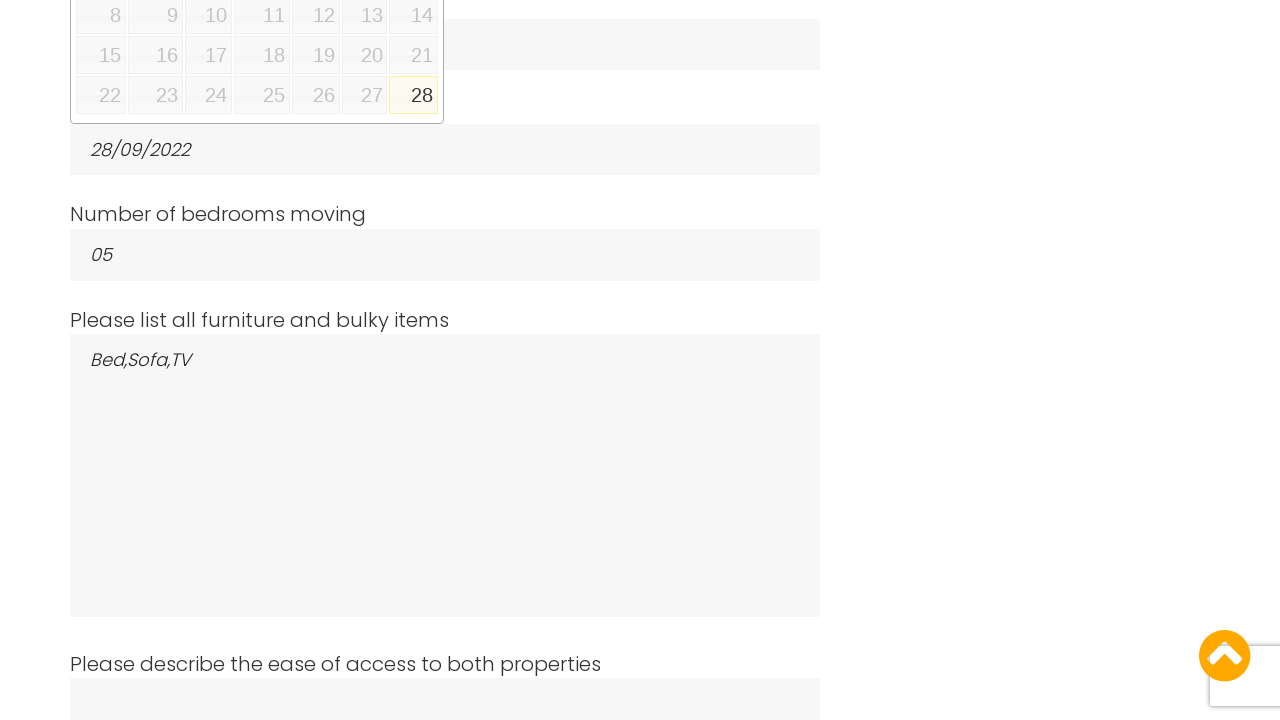

Filled ease of access field with 'separate the part of furnitures' on #ease_access
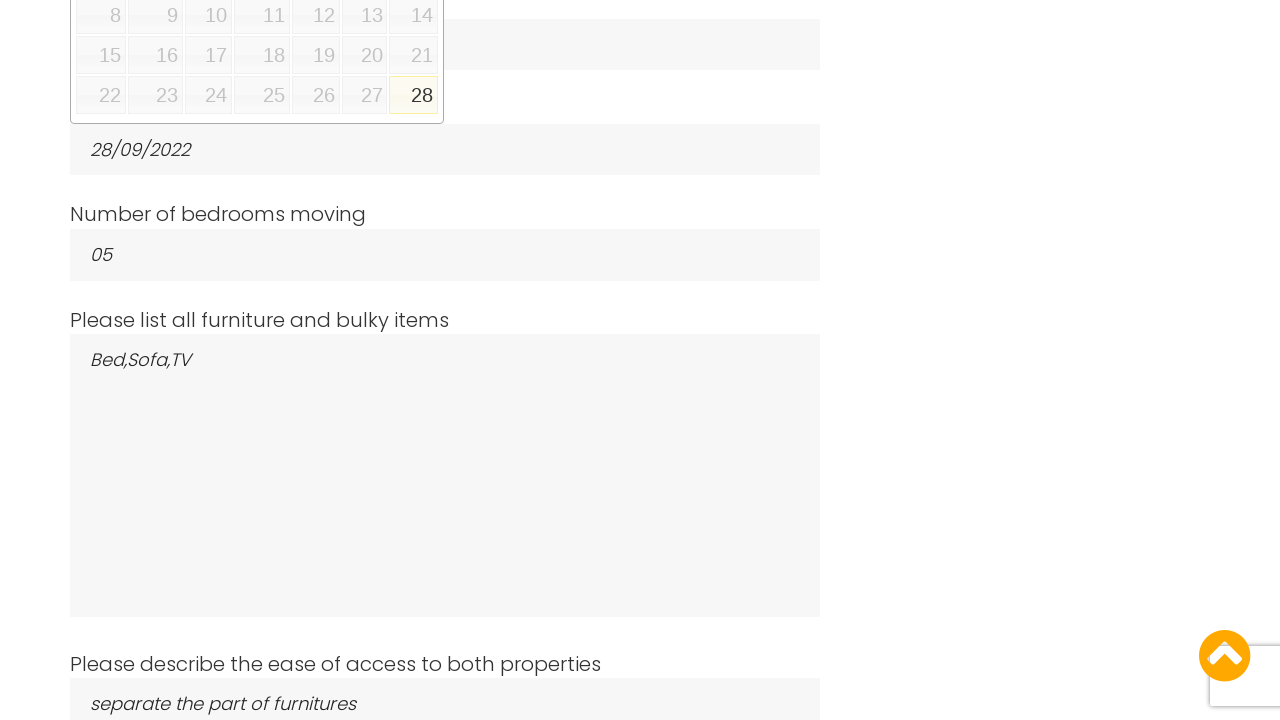

Selected furniture dismantling checkbox (second checkbox) at (76, 360) on xpath=//*[@id='myCheckboxes' and @value='furniture dismantling']
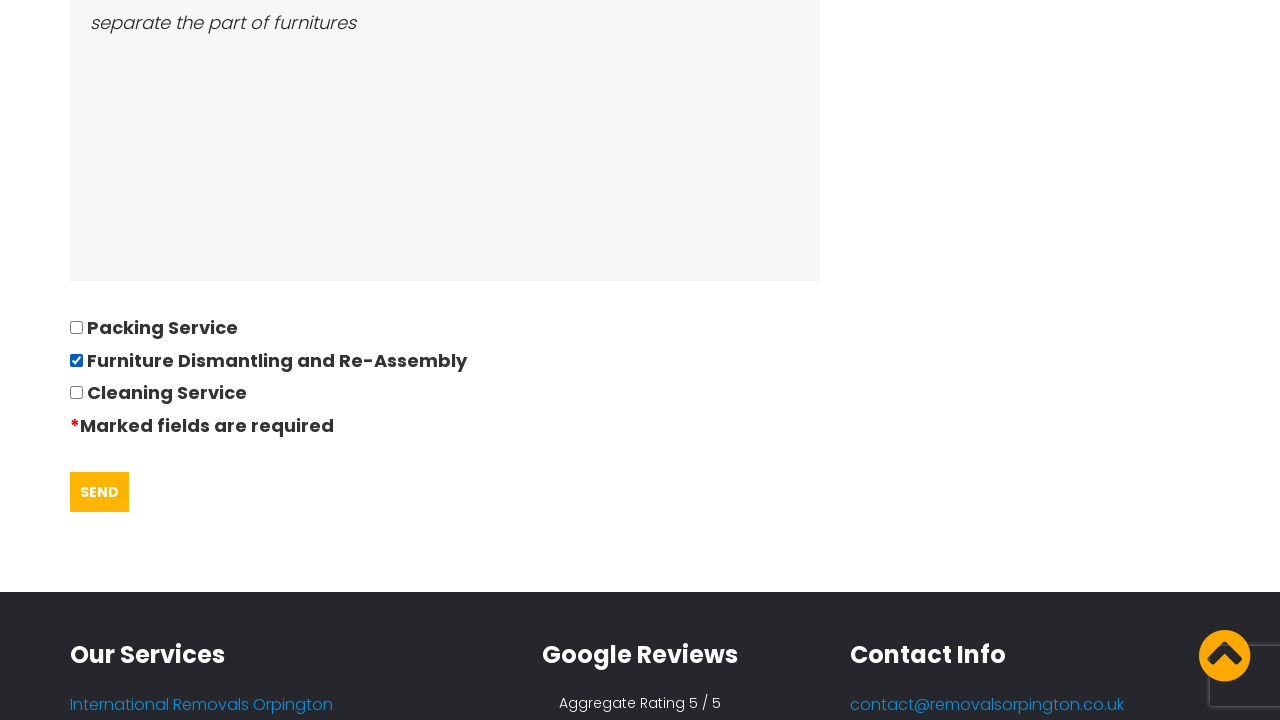

Selected cleaning service checkbox (third checkbox) at (76, 393) on xpath=//*[@id='myCheckboxes' and @value='cleaning service']
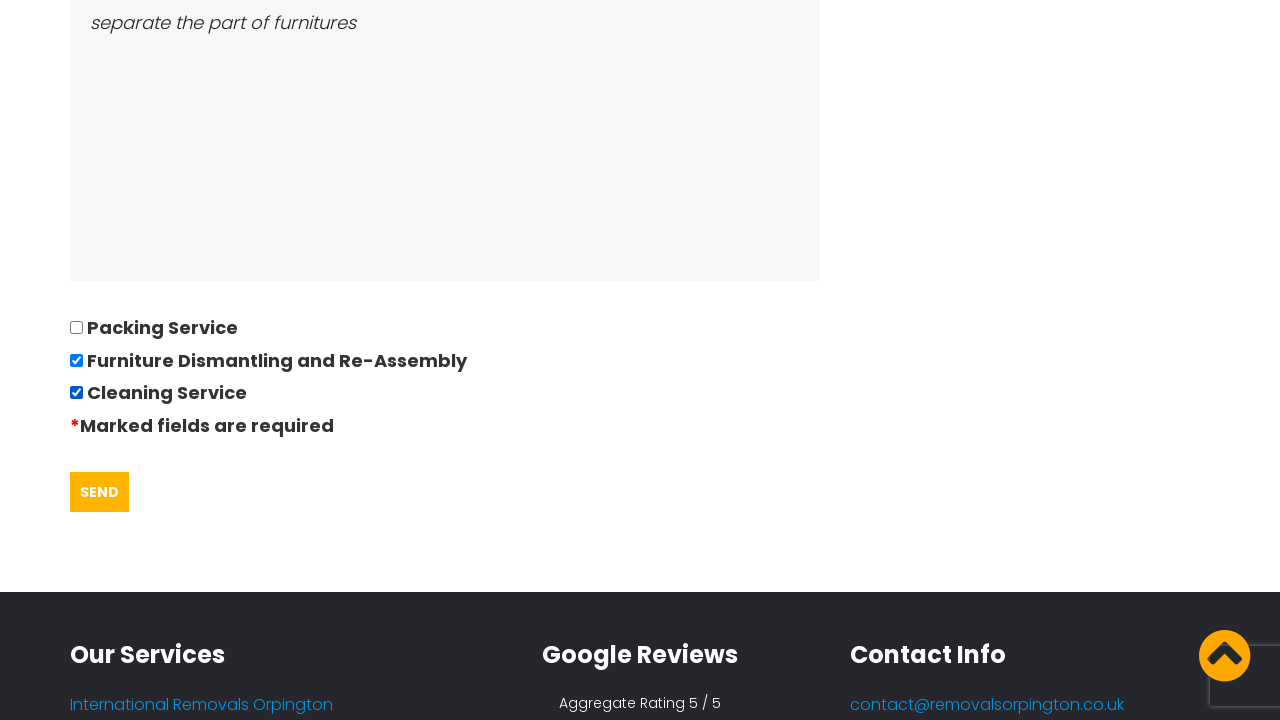

Clicked submit button to submit quote form at (100, 492) on #submitQuote
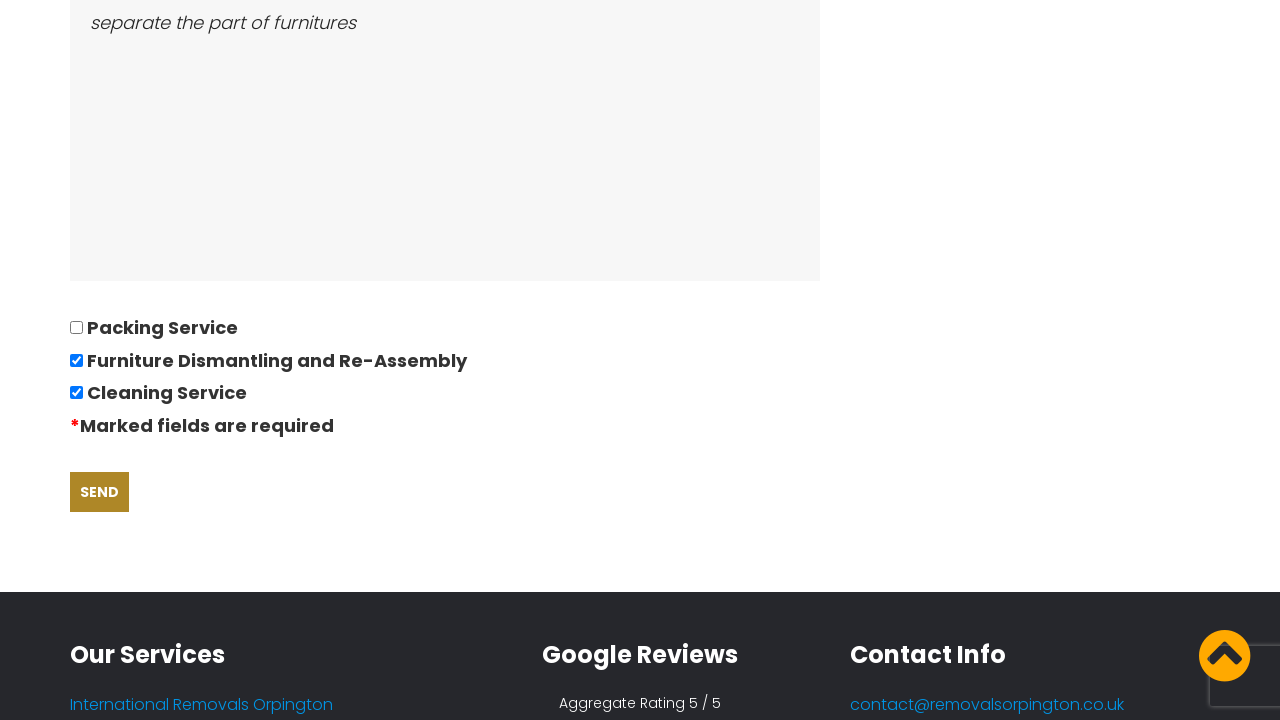

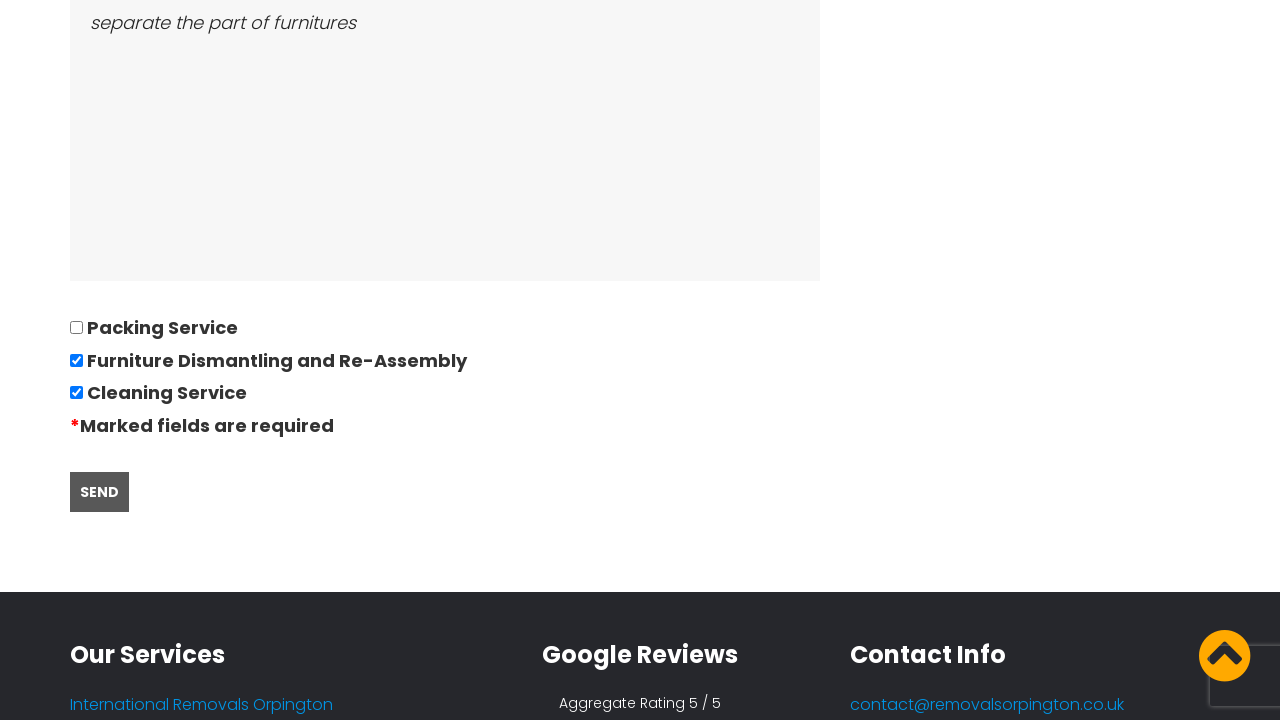